Navigates to YouTube Shorts and scrolls through the video feed multiple times to simulate browsing behavior

Starting URL: https://www.youtube.com/shorts

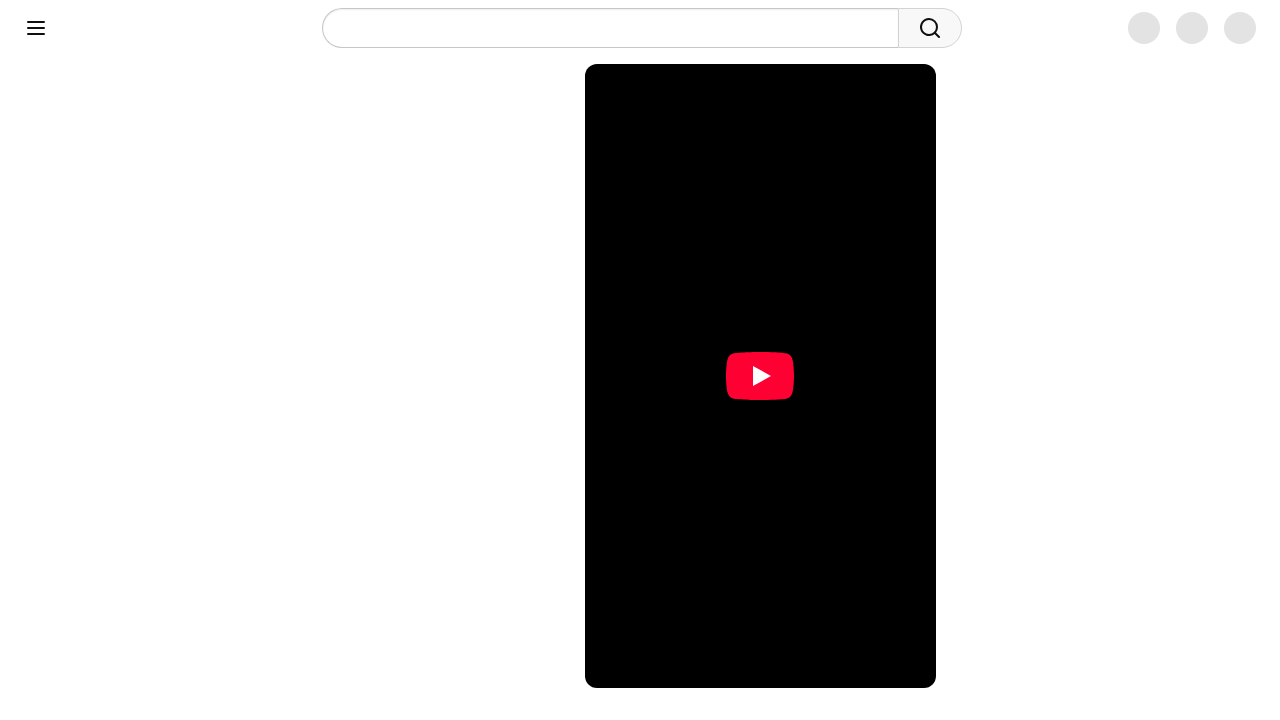

YouTube Shorts page loaded and network idle
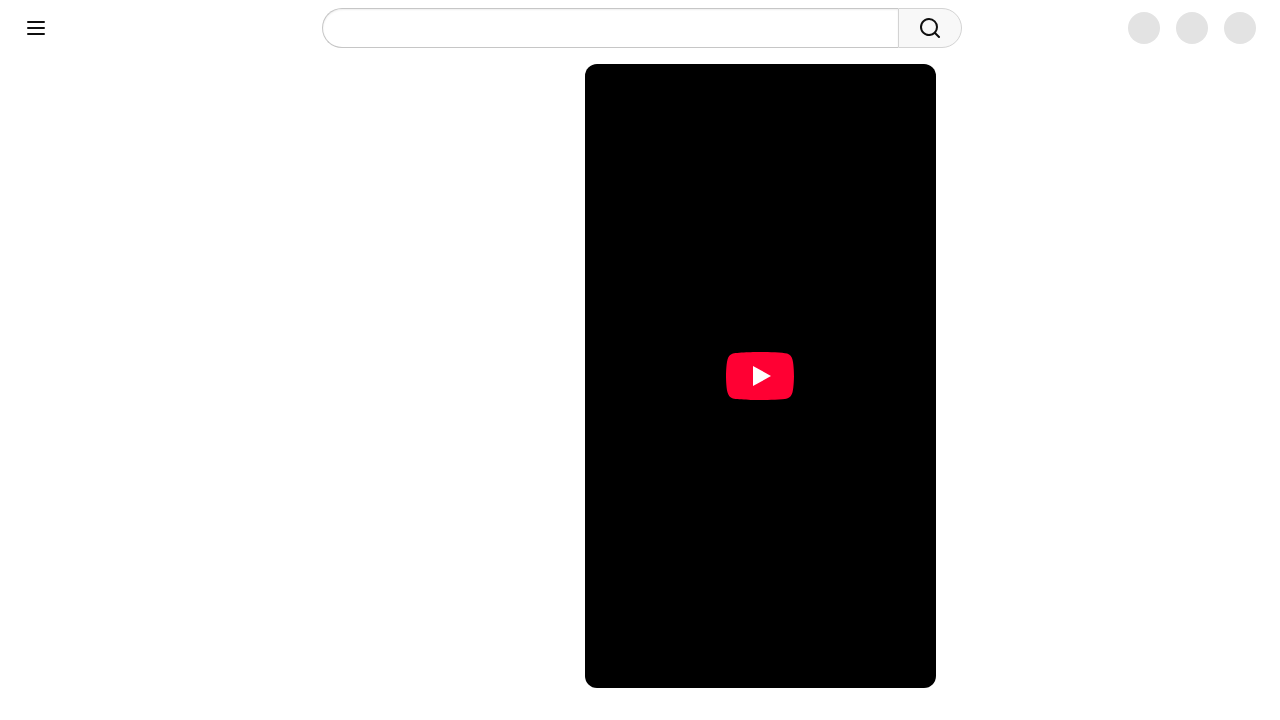

Scrolled down to next short (iteration 1)
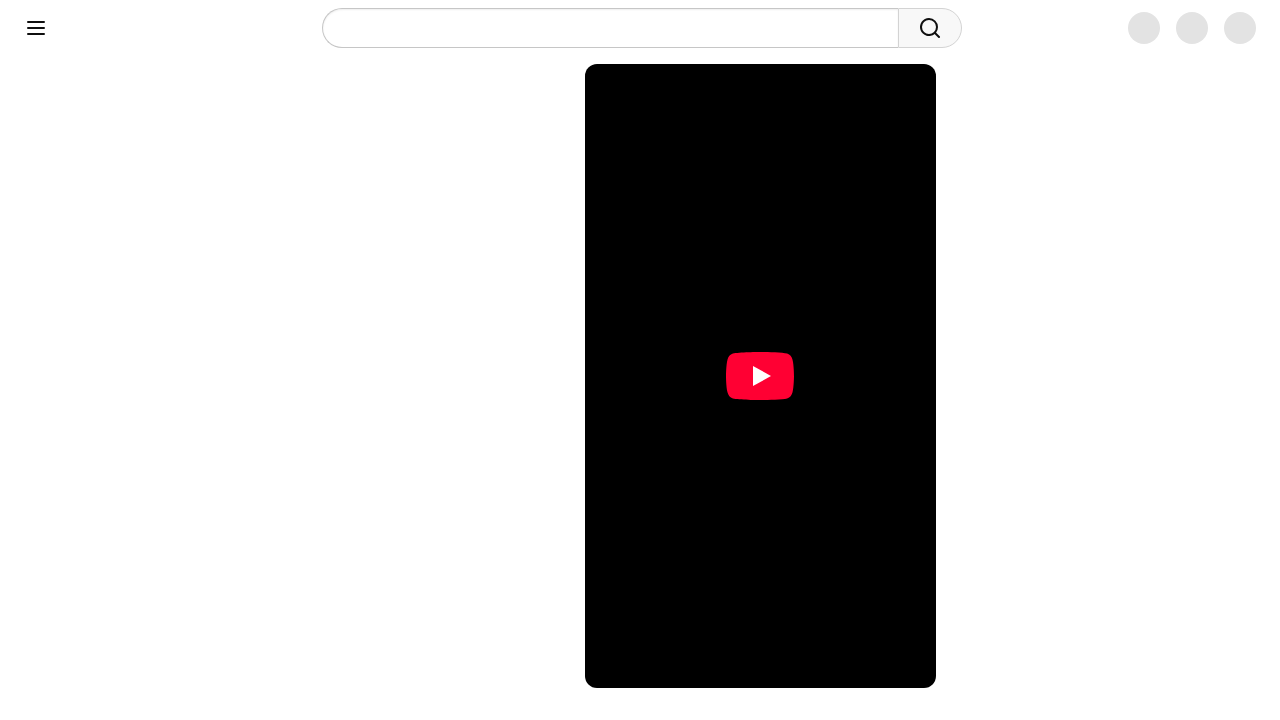

Waited for random interval between scrolls (iteration 1)
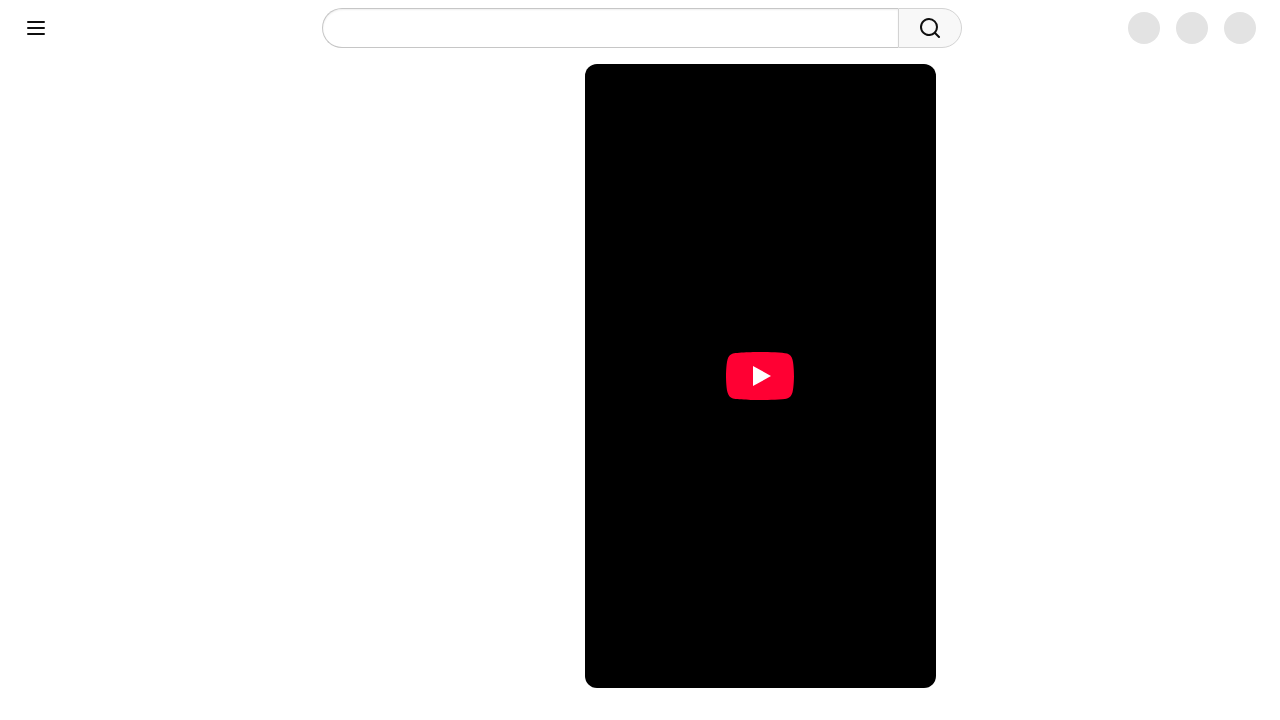

Scrolled down to next short (iteration 2)
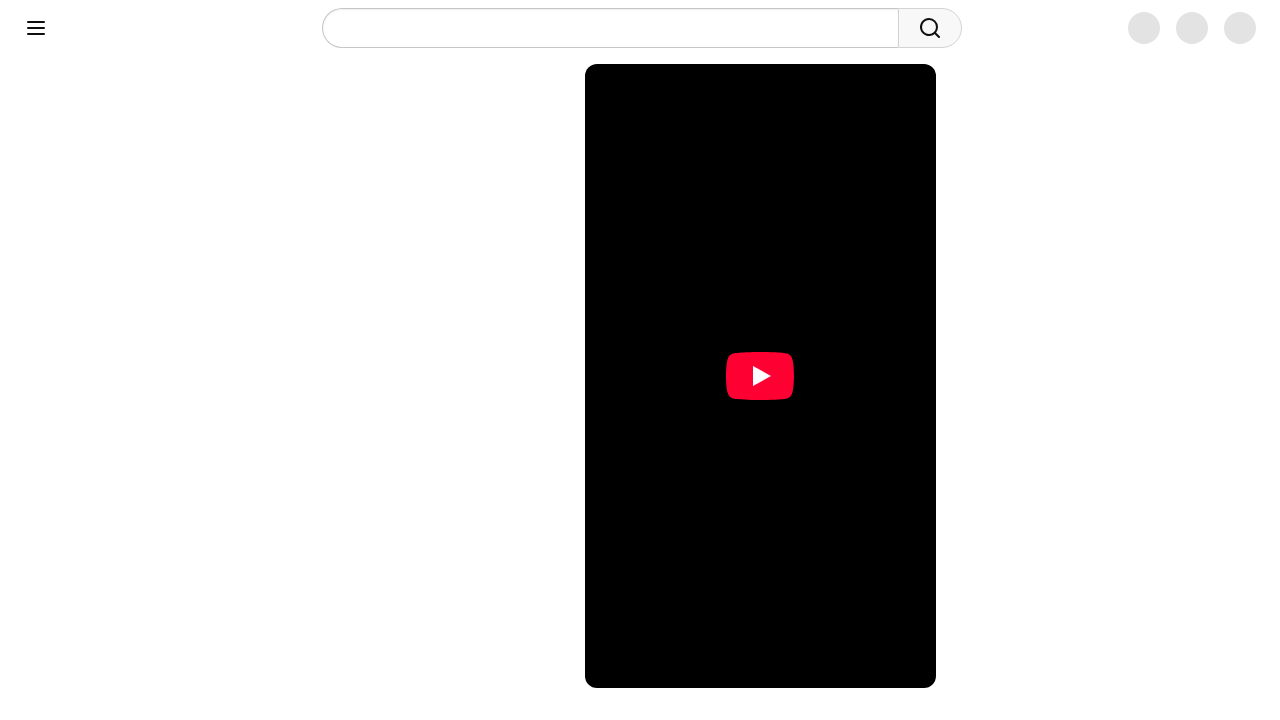

Waited for random interval between scrolls (iteration 2)
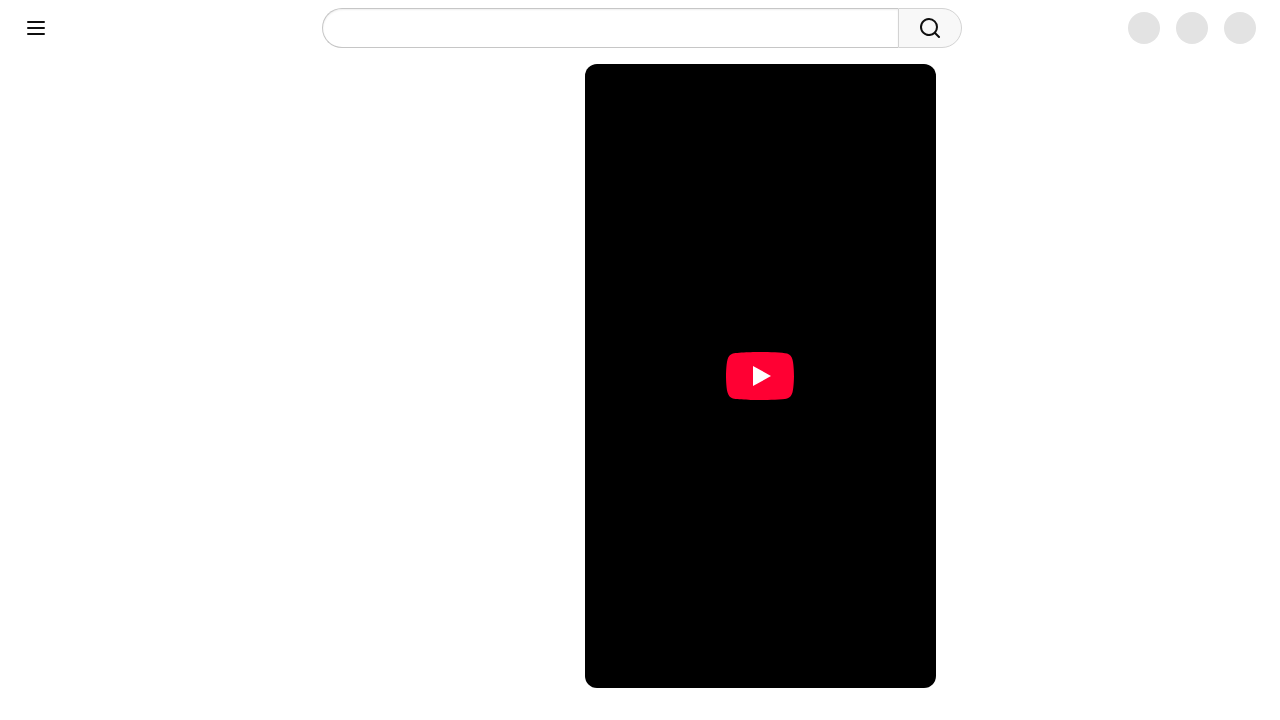

Scrolled down to next short (iteration 3)
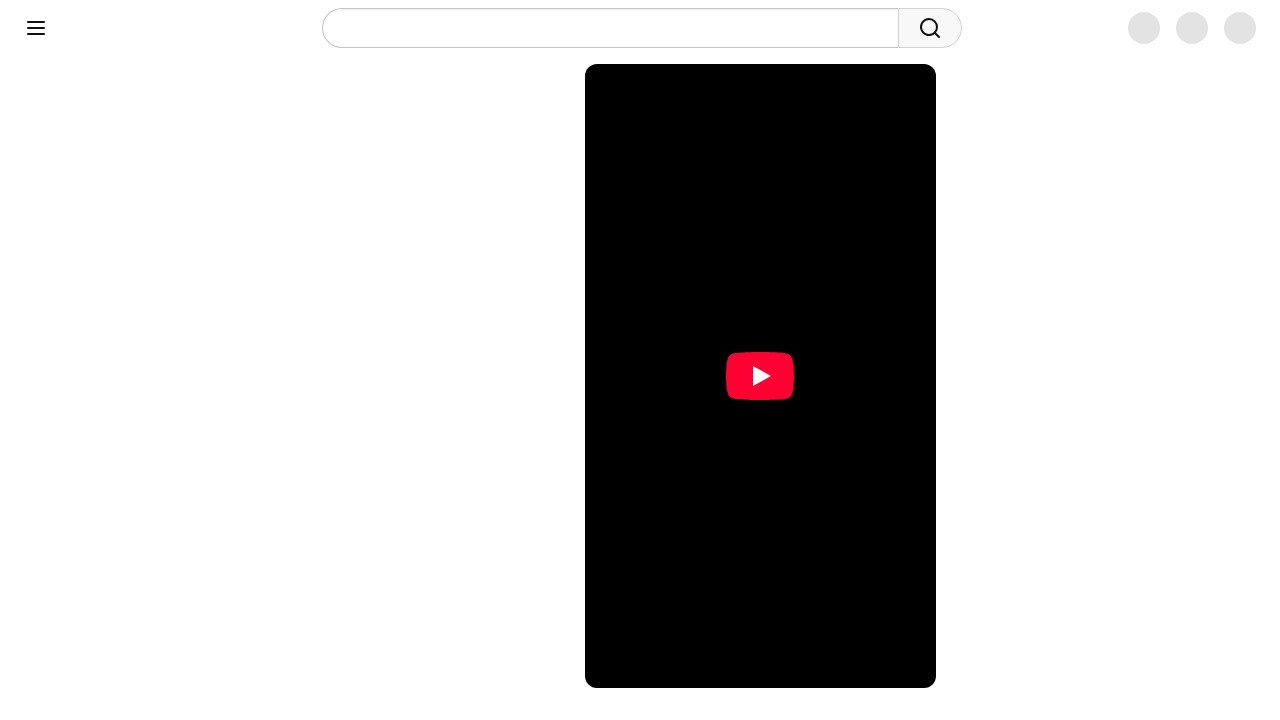

Waited for random interval between scrolls (iteration 3)
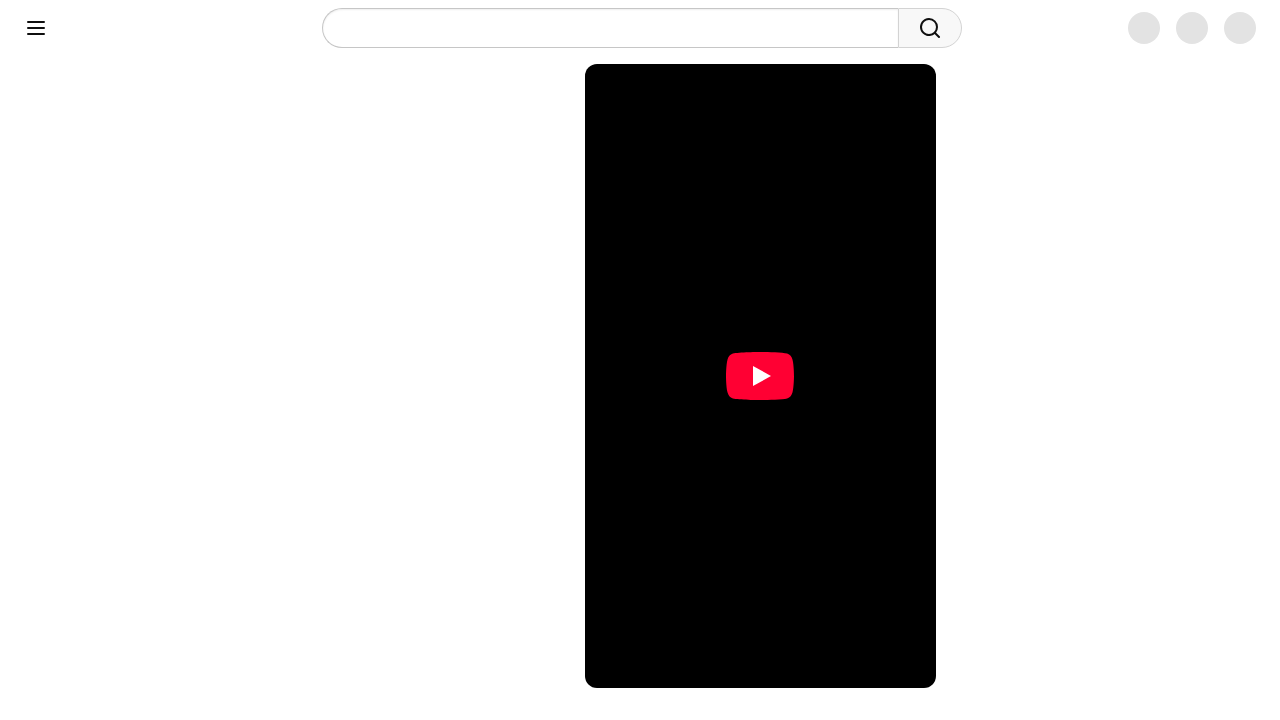

Scrolled down to next short (iteration 4)
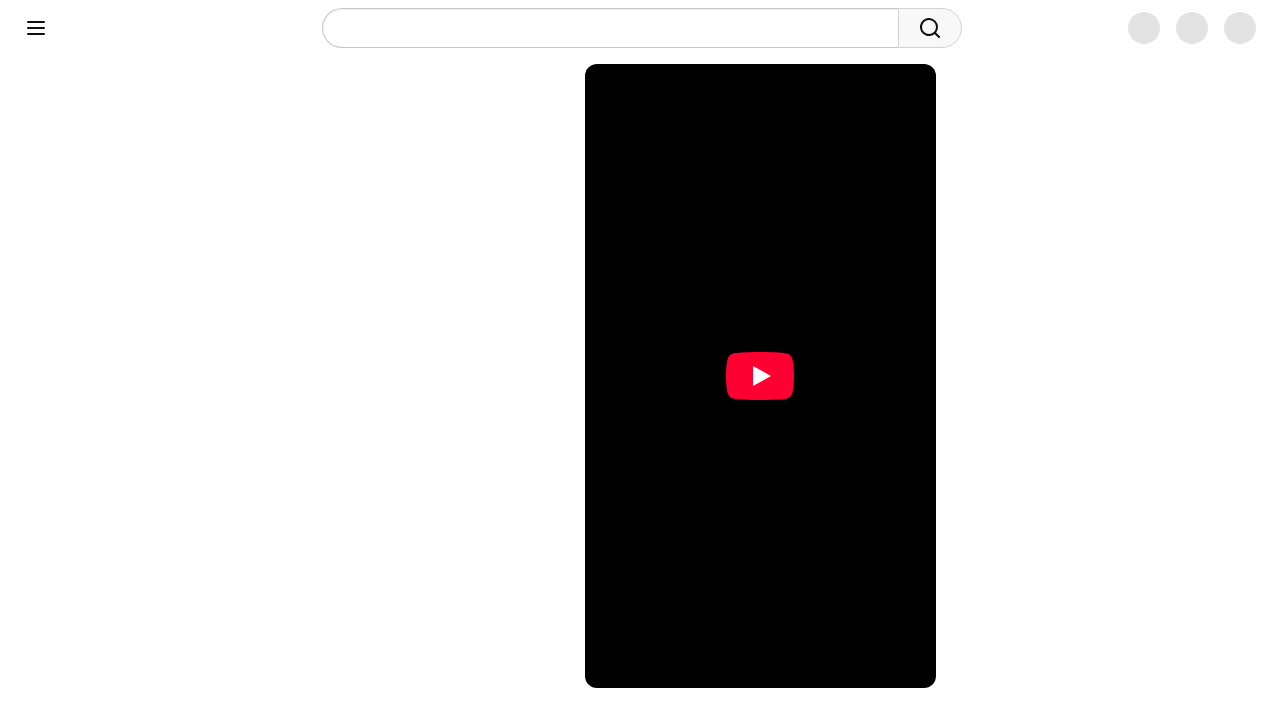

Waited for random interval between scrolls (iteration 4)
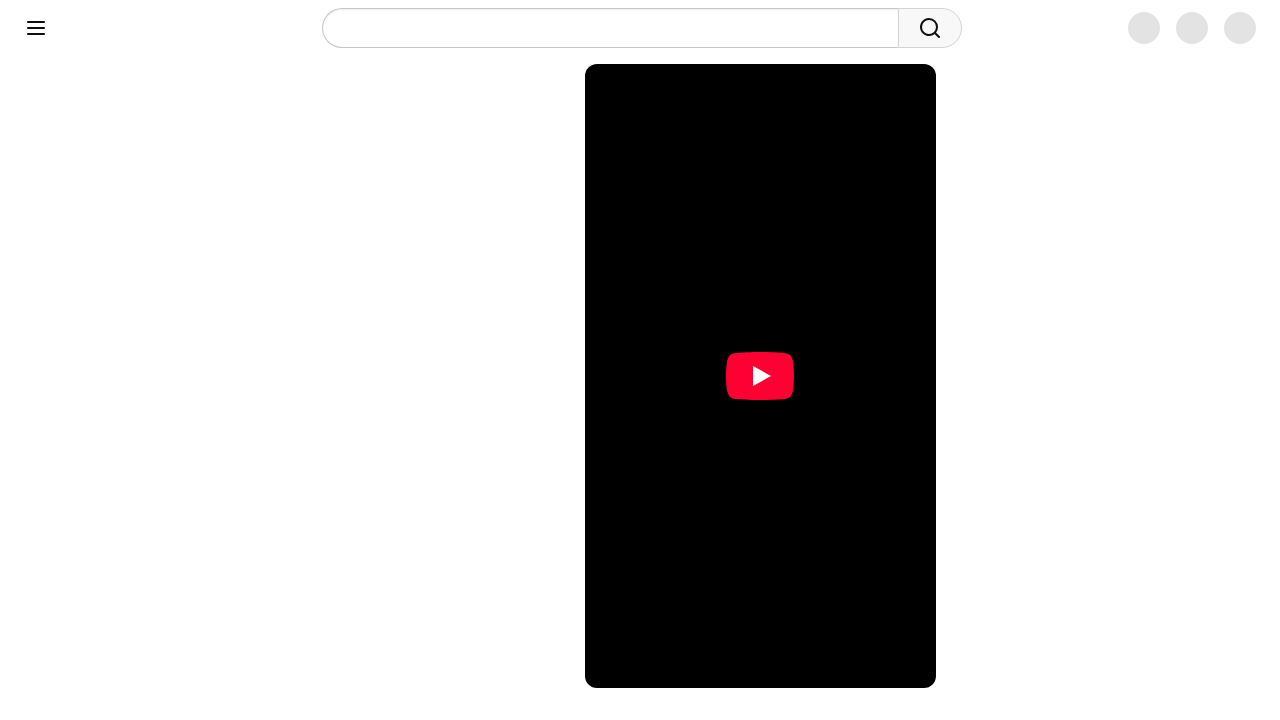

Scrolled down to next short (iteration 5)
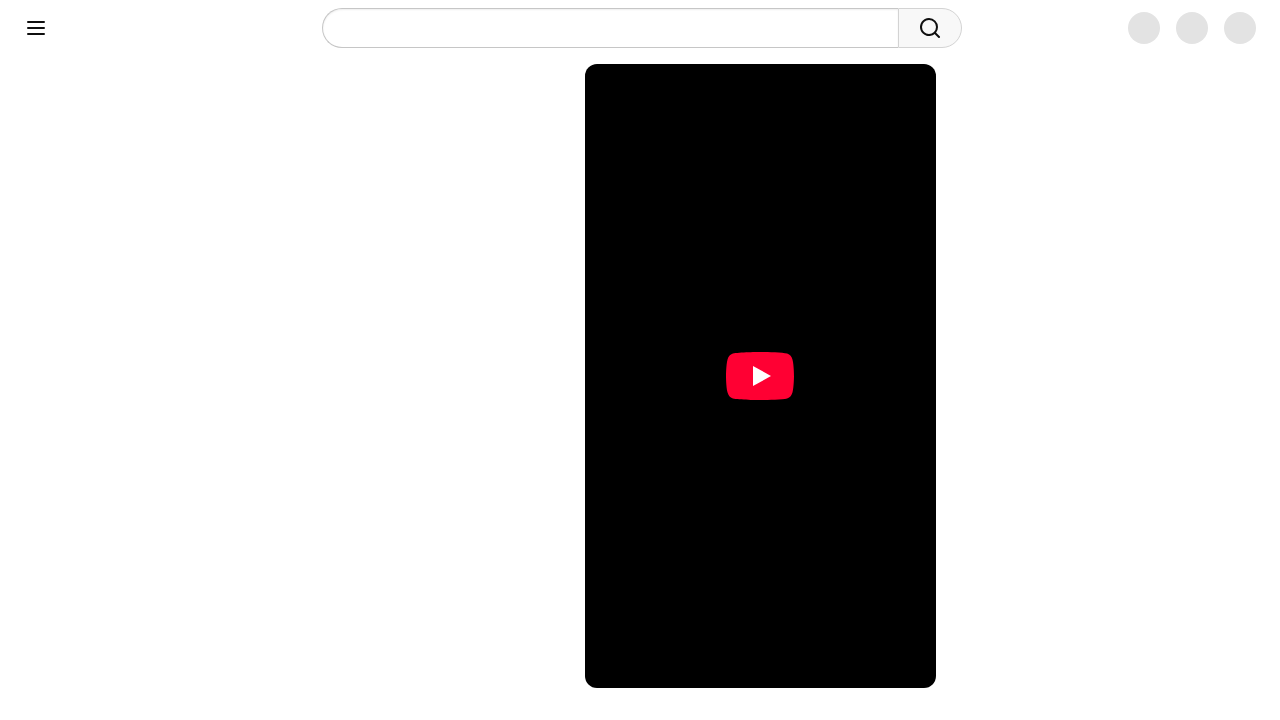

Waited for random interval between scrolls (iteration 5)
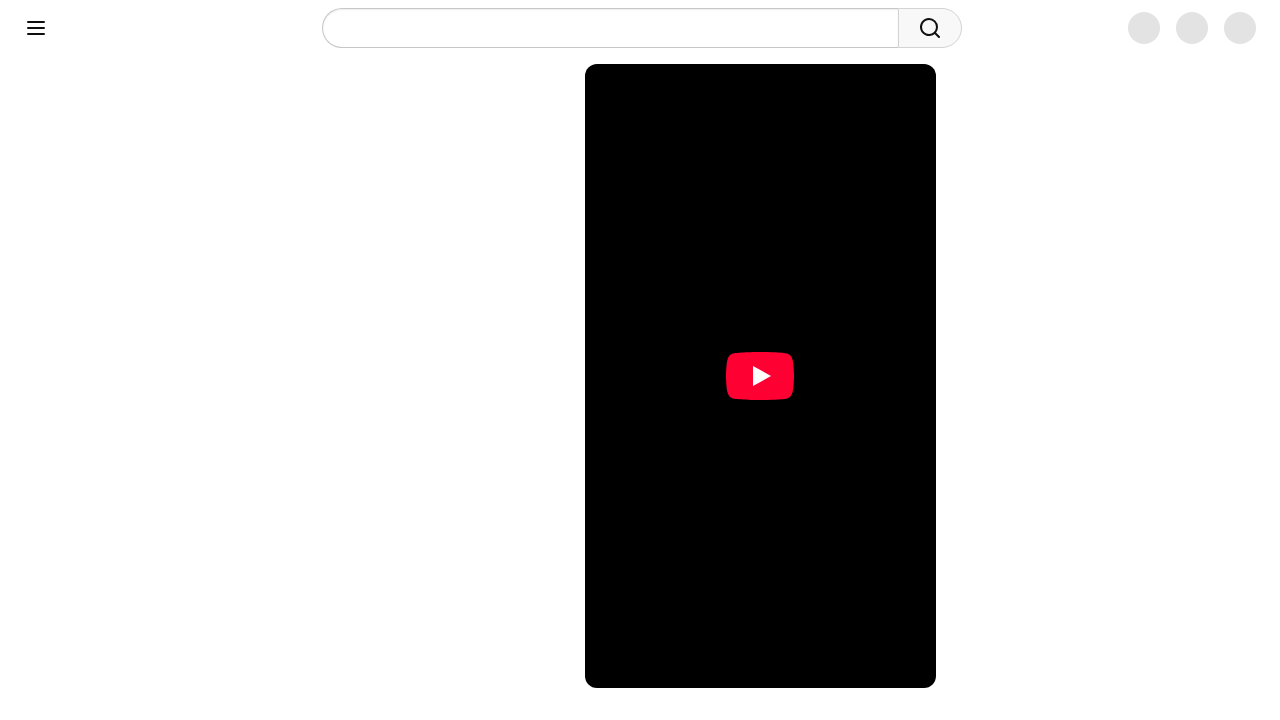

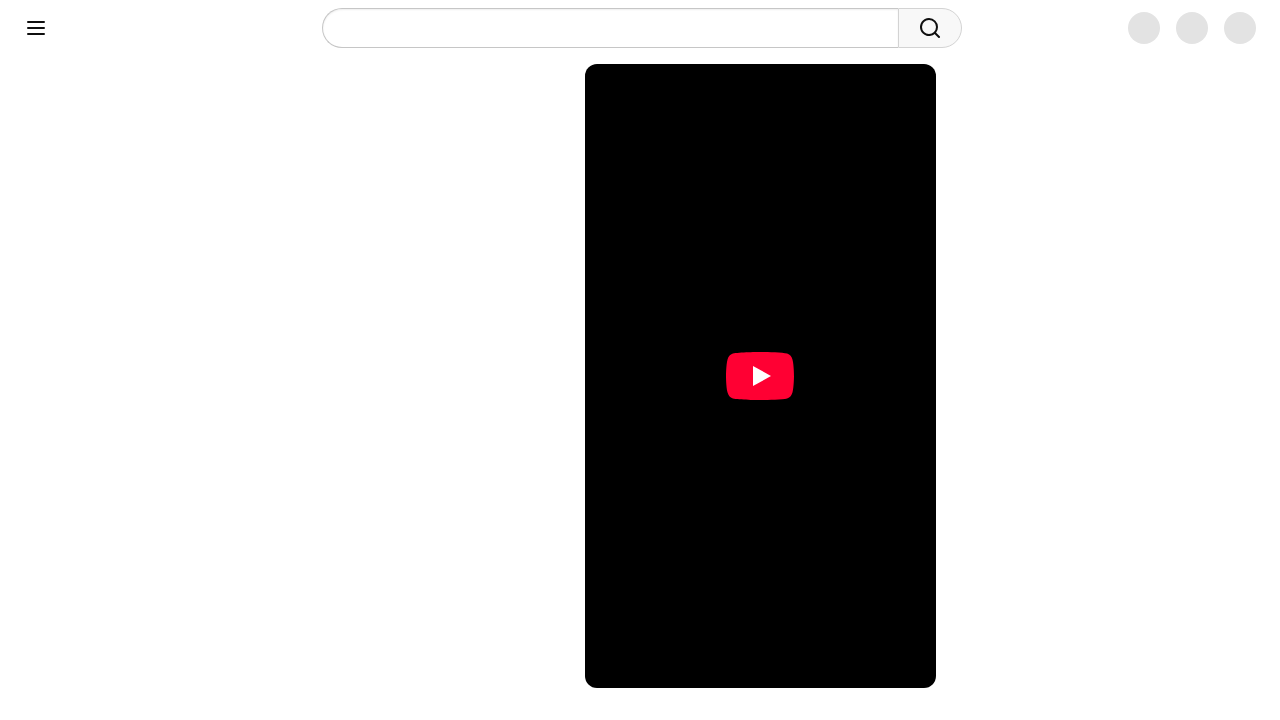